Tests filtering to display only active (incomplete) items

Starting URL: https://demo.playwright.dev/todomvc

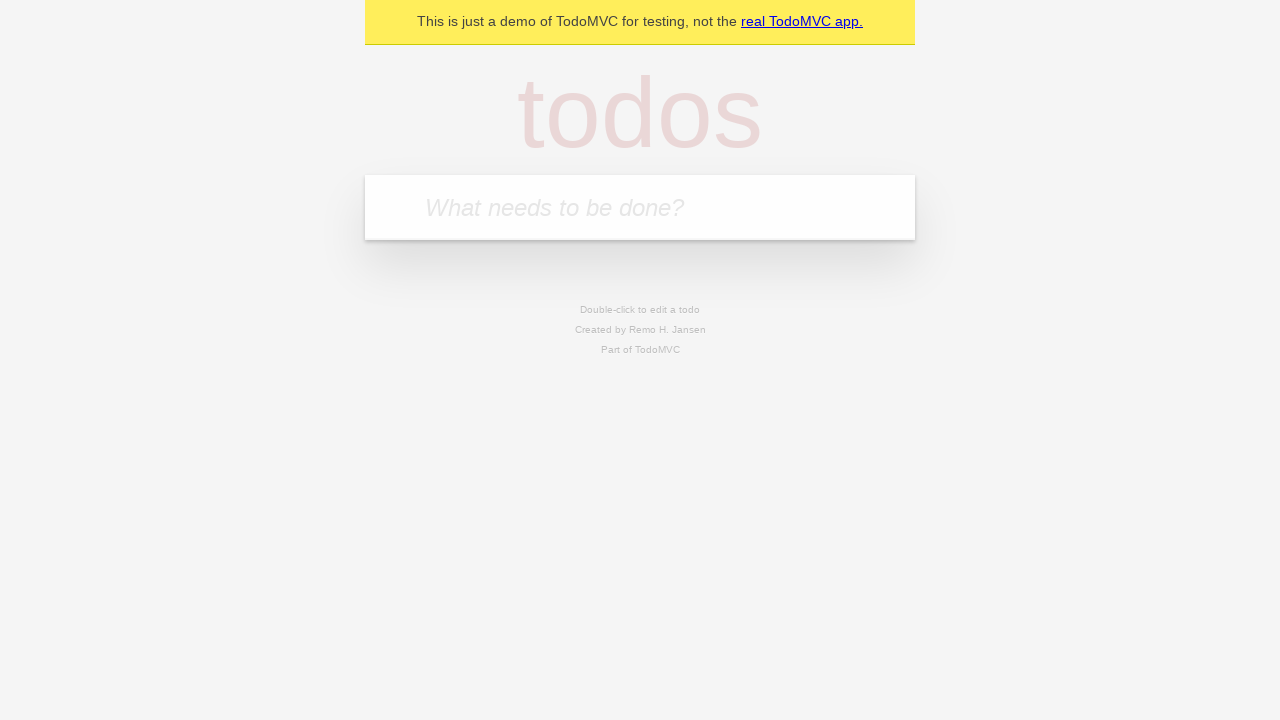

Filled new todo field with 'buy some cheese' on .new-todo
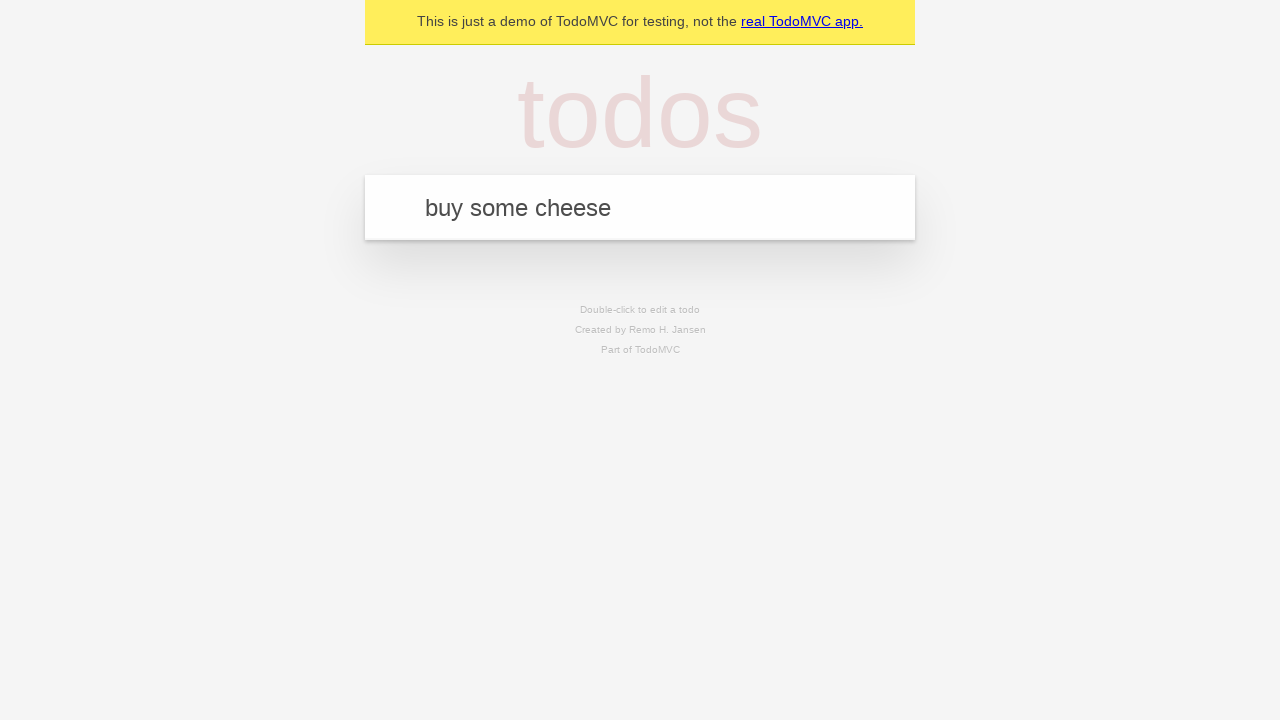

Pressed Enter to create first todo item on .new-todo
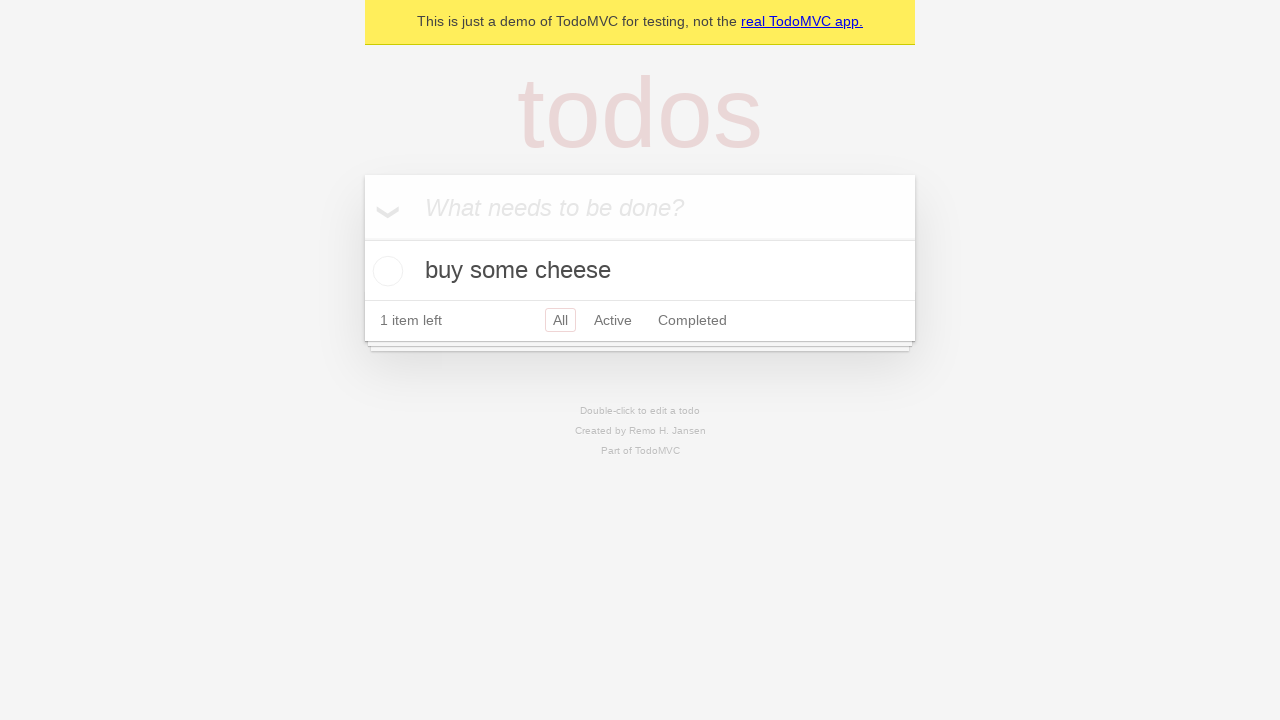

Filled new todo field with 'feed the cat' on .new-todo
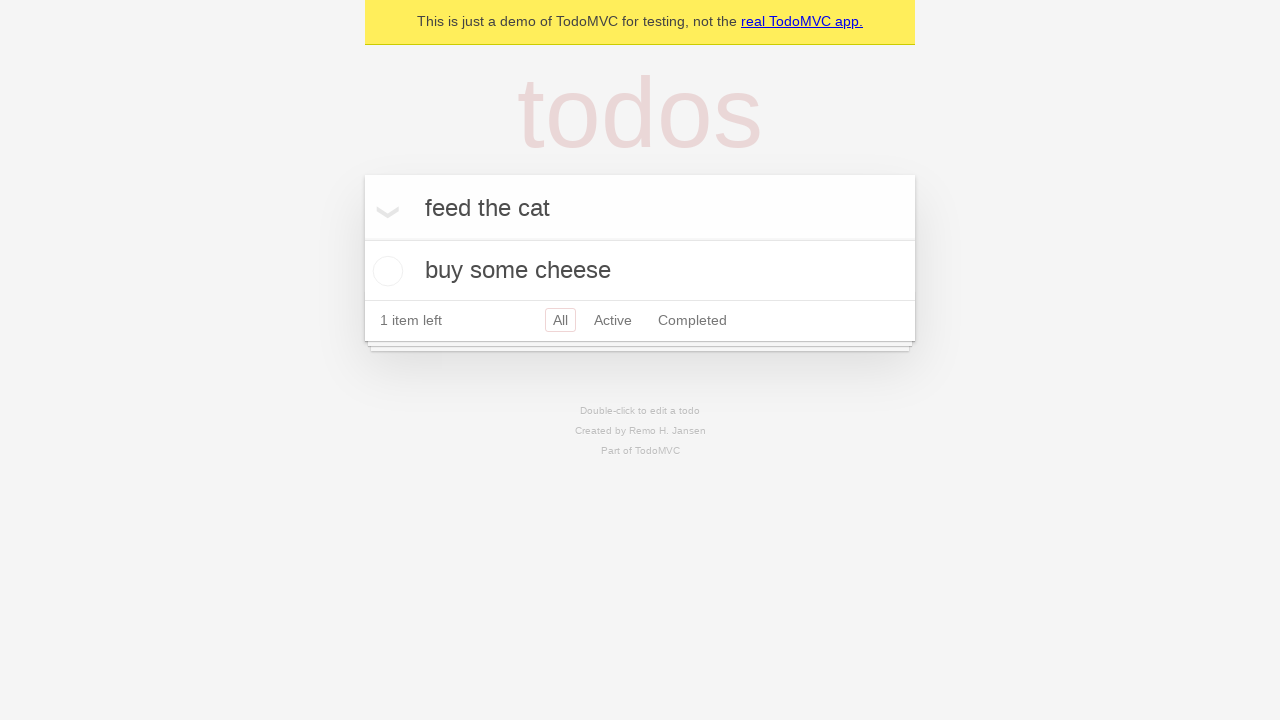

Pressed Enter to create second todo item on .new-todo
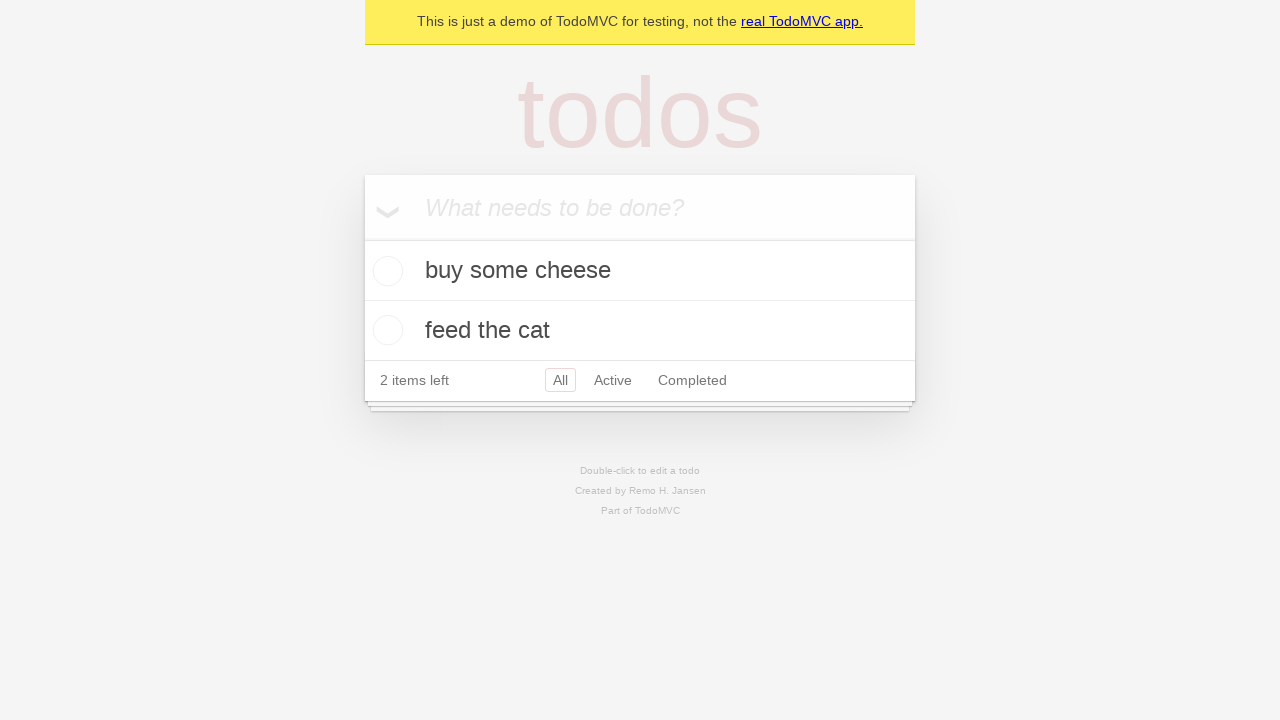

Filled new todo field with 'book a doctors appointment' on .new-todo
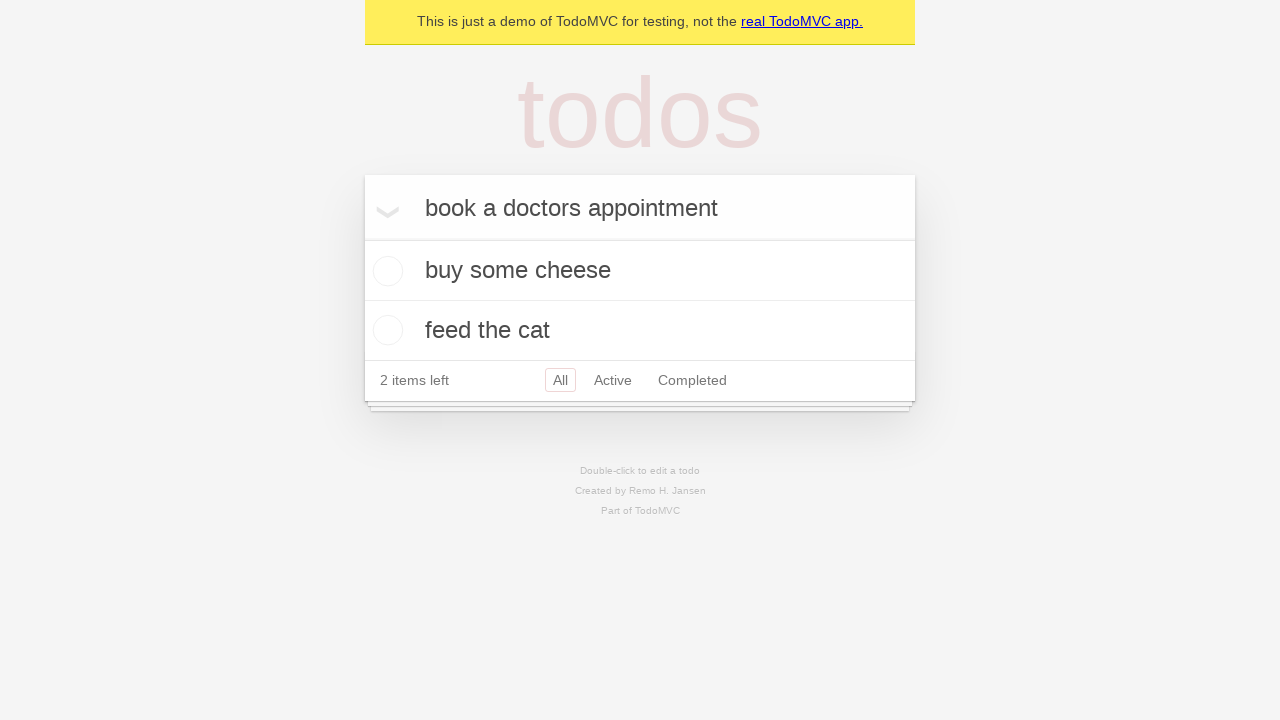

Pressed Enter to create third todo item on .new-todo
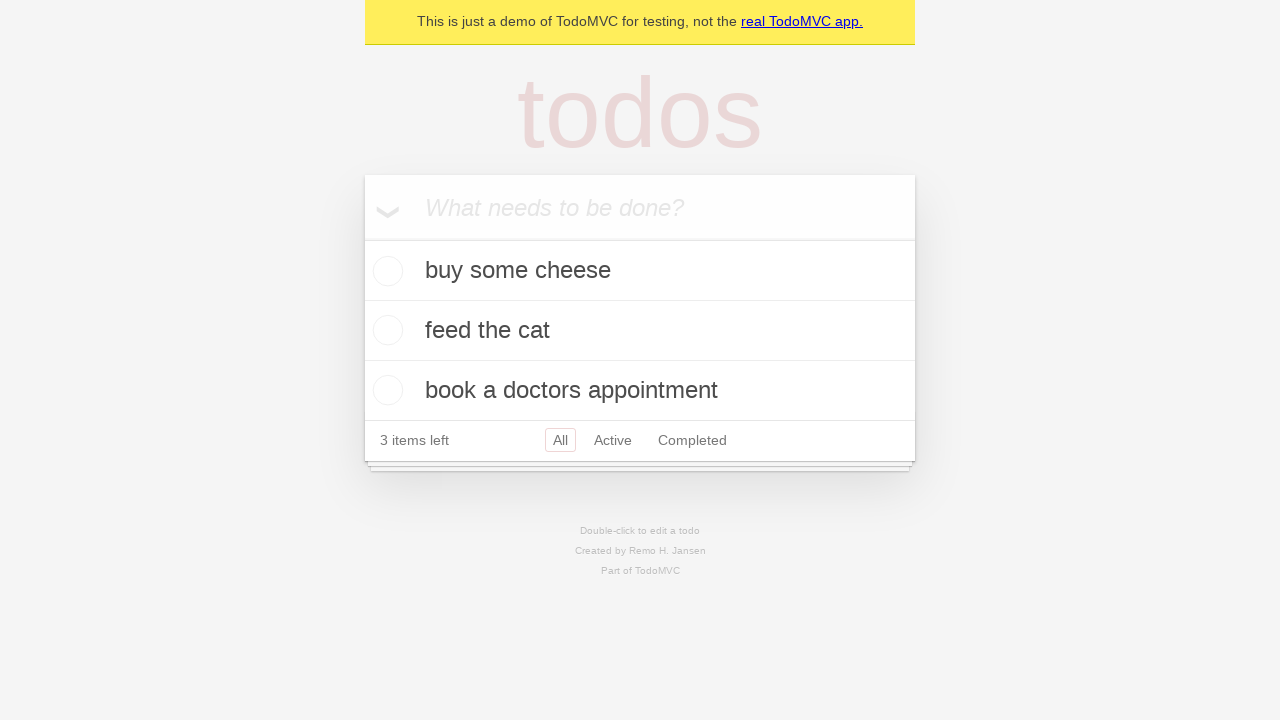

Marked second todo item as completed at (385, 330) on .todo-list li .toggle >> nth=1
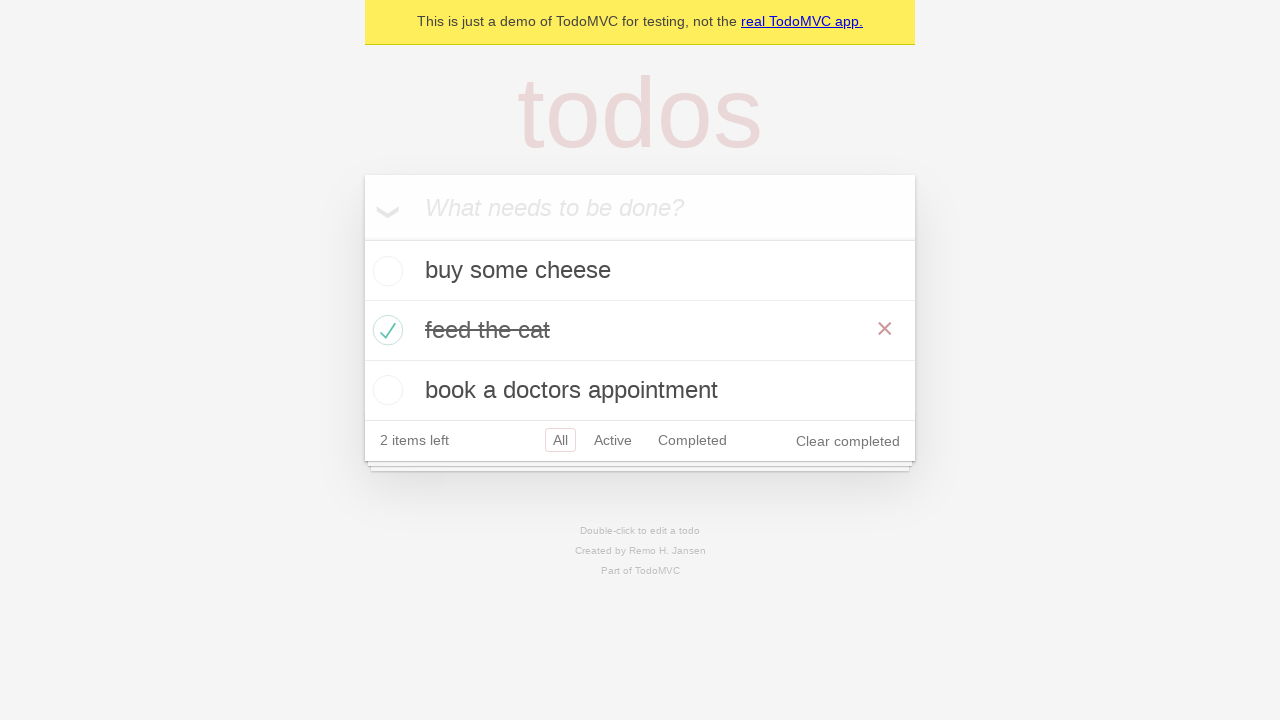

Clicked Active filter to display only incomplete items at (613, 440) on .filters >> text=Active
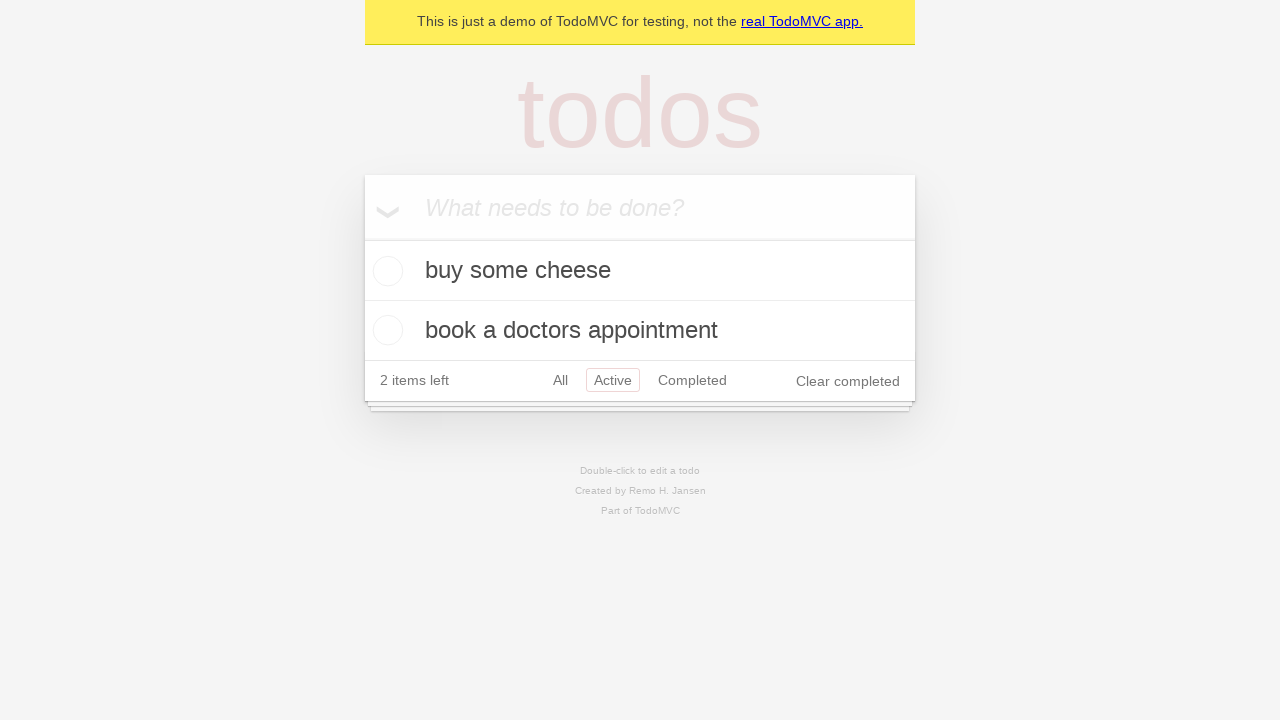

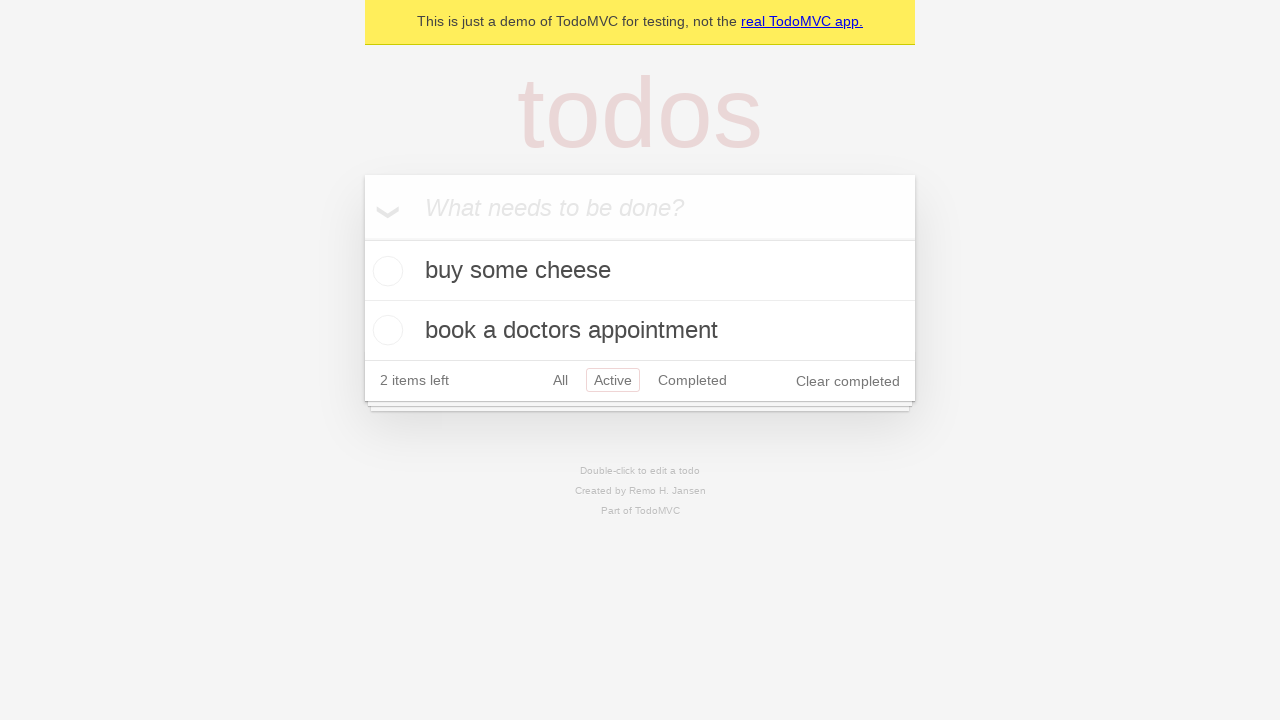